Tests checkbox functionality by selecting the Dancing checkbox and iterating through hobby checkboxes

Starting URL: https://www.automationtestinginsider.com/2019/08/student-registration-form.html

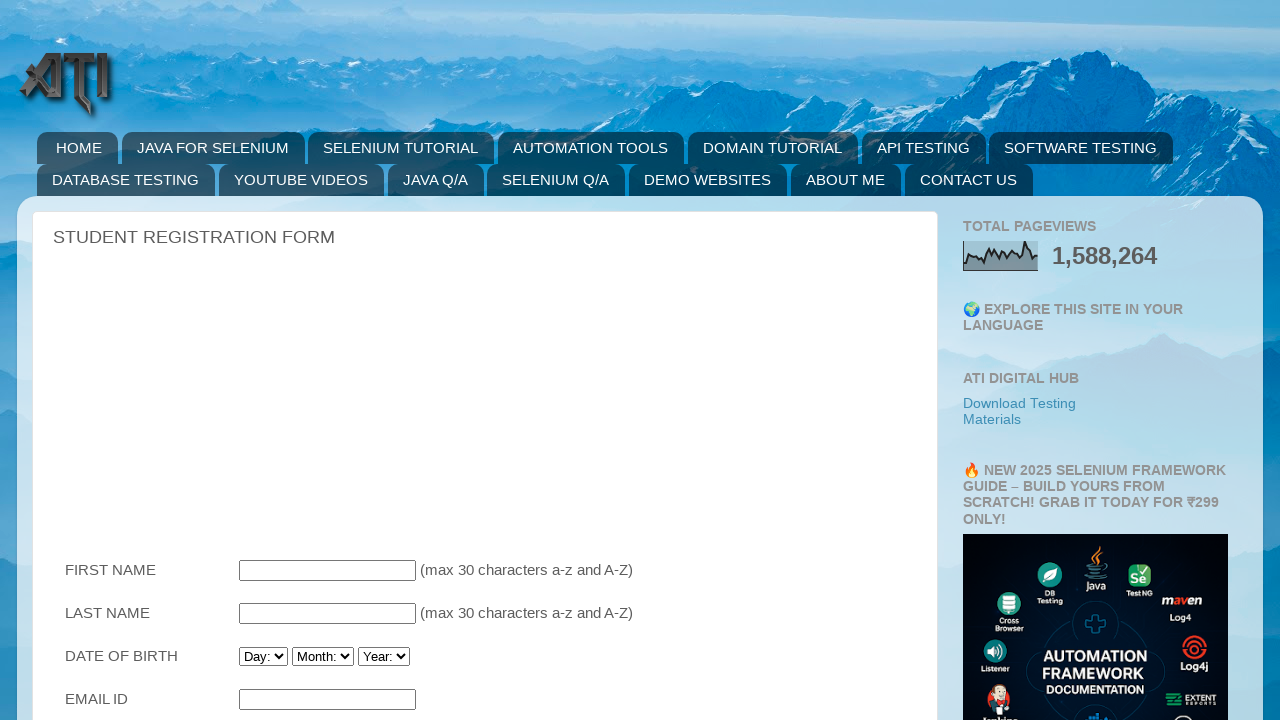

Waited for page to load with domcontentloaded state
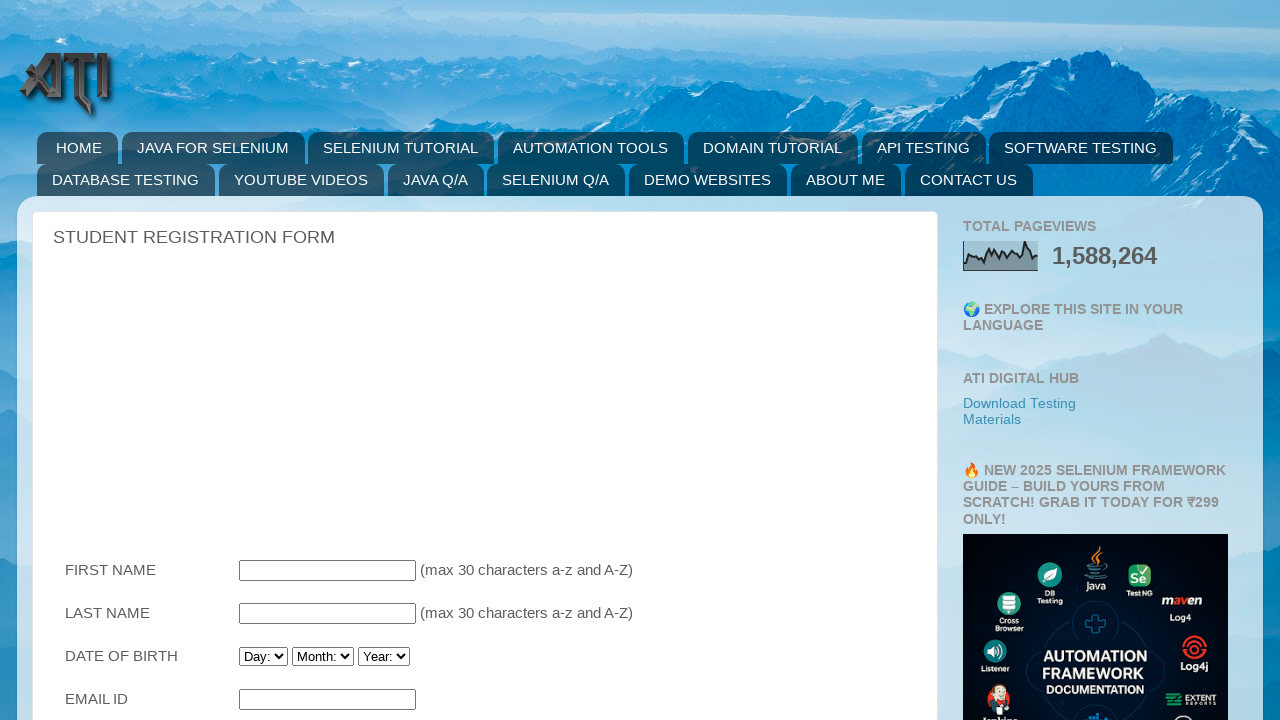

Located Dancing checkbox
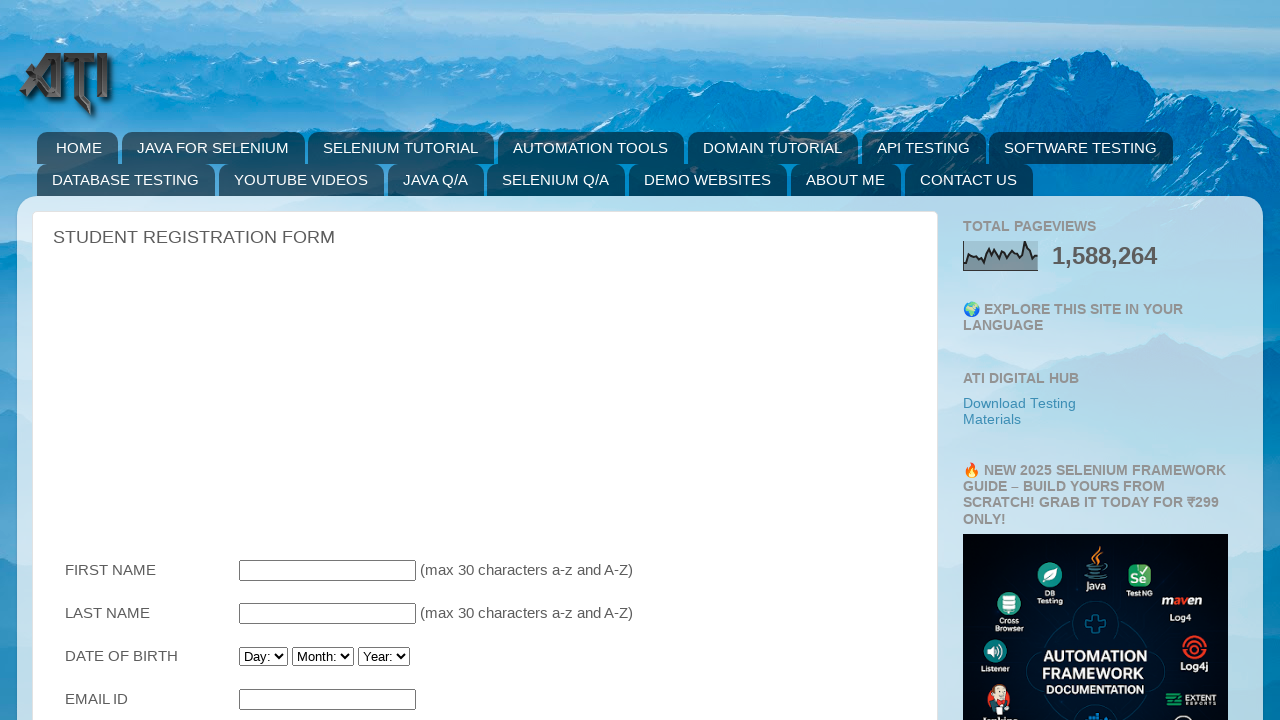

Scrolled Dancing checkbox into view
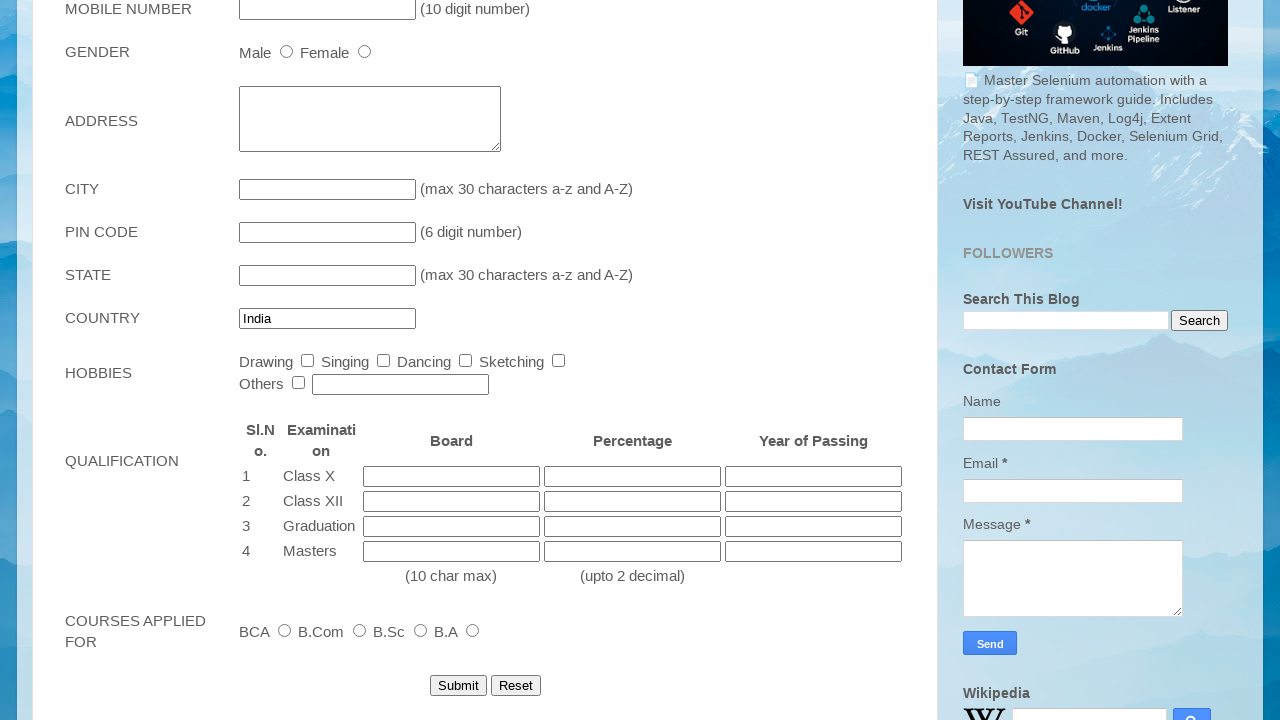

Clicked Dancing checkbox to select it at (466, 361) on input[value='Dancing']
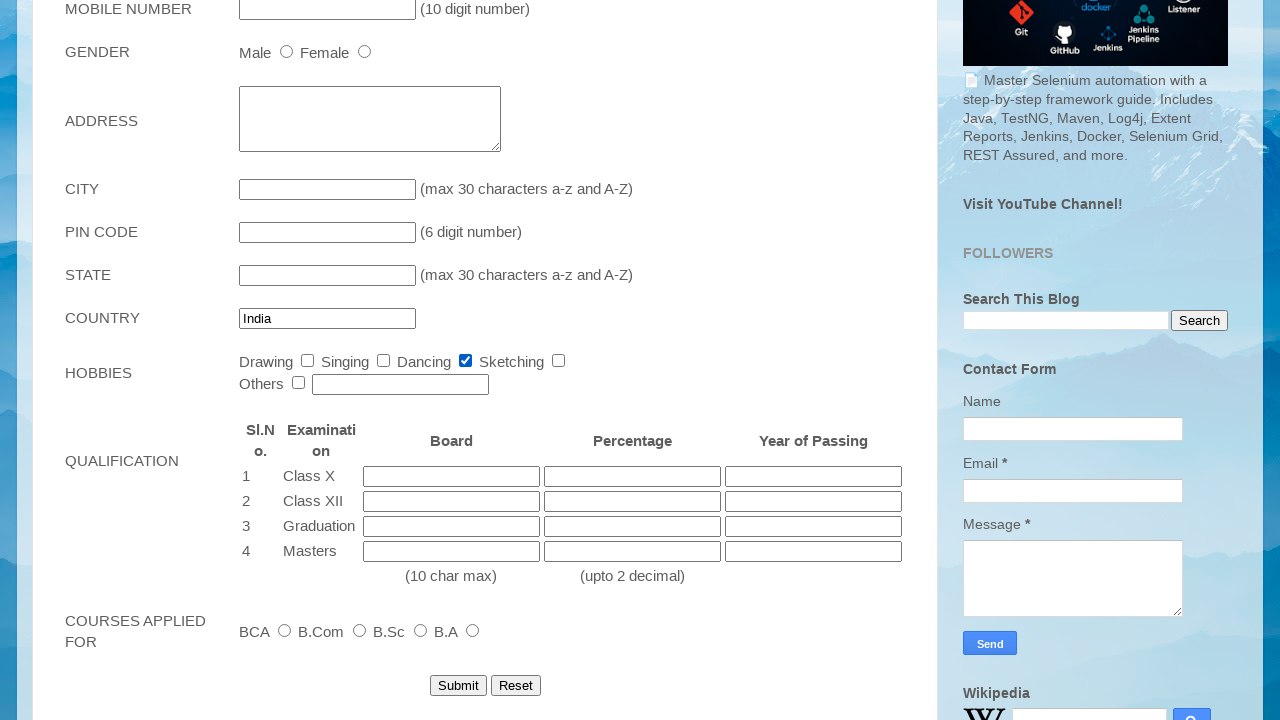

Located Sketching checkbox
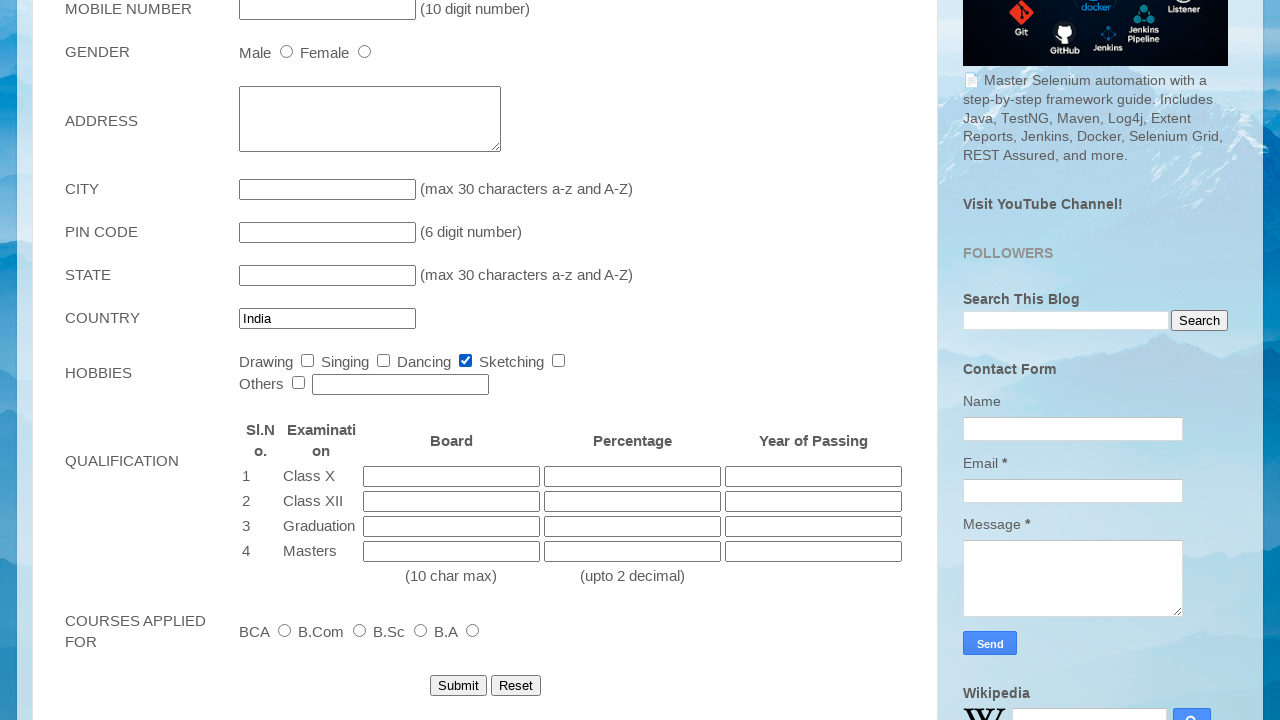

Clicked Sketching checkbox to select it at (558, 361) on input[value='Sketching']
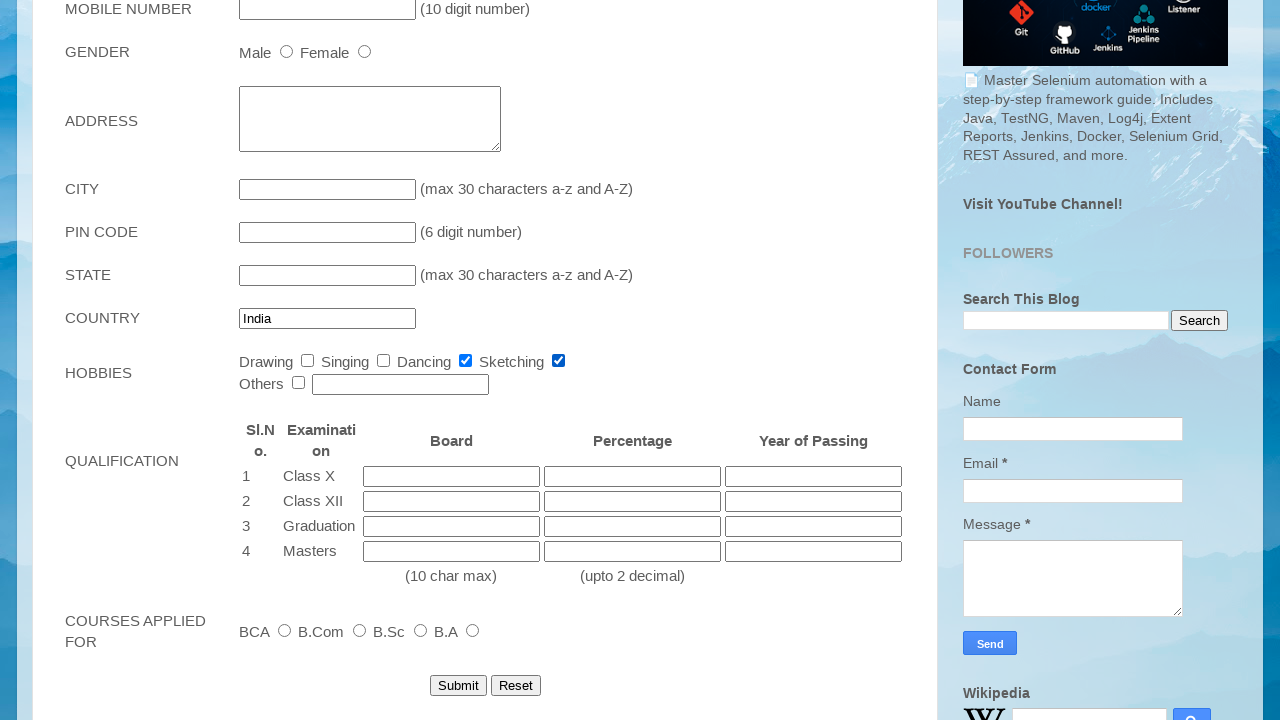

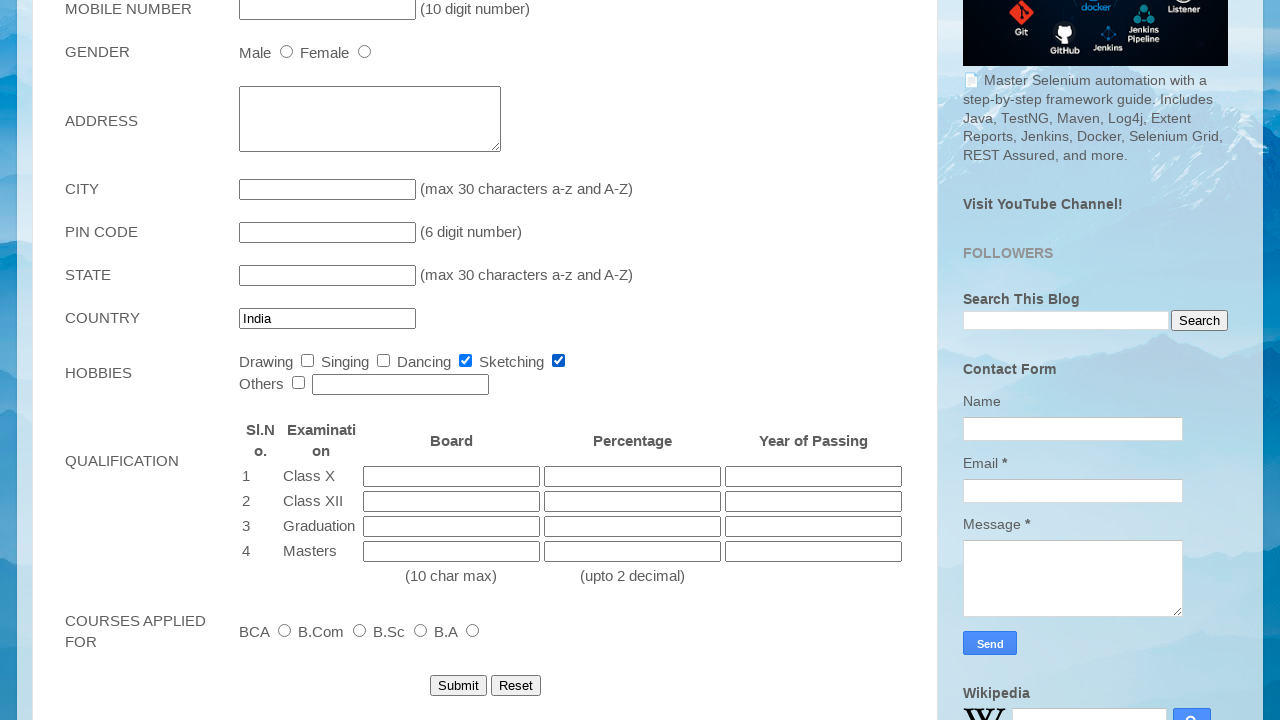